Tests customer login on GlobalsQA Banking demo by clicking Customer Login, selecting Harry Potter from the dropdown, and verifying the welcome message.

Starting URL: https://www.globalsqa.com/angularJs-protractor/BankingProject/#/login

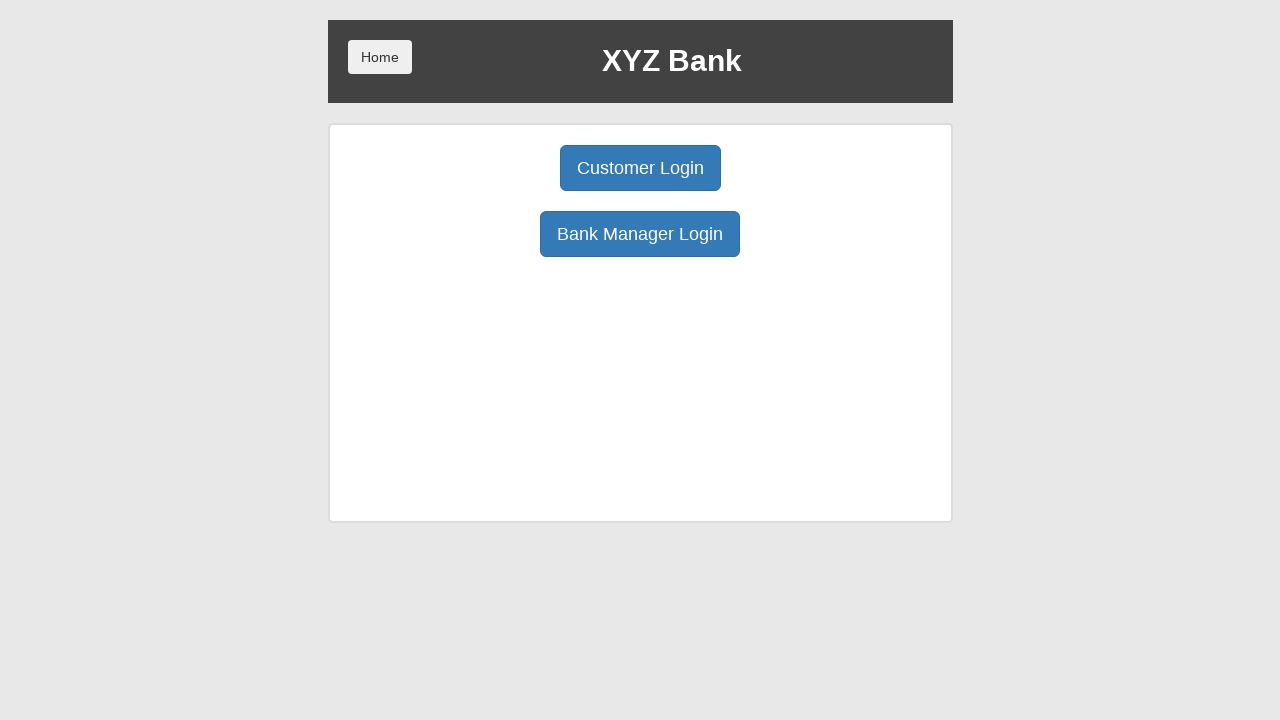

Waited for Customer Login button to be visible
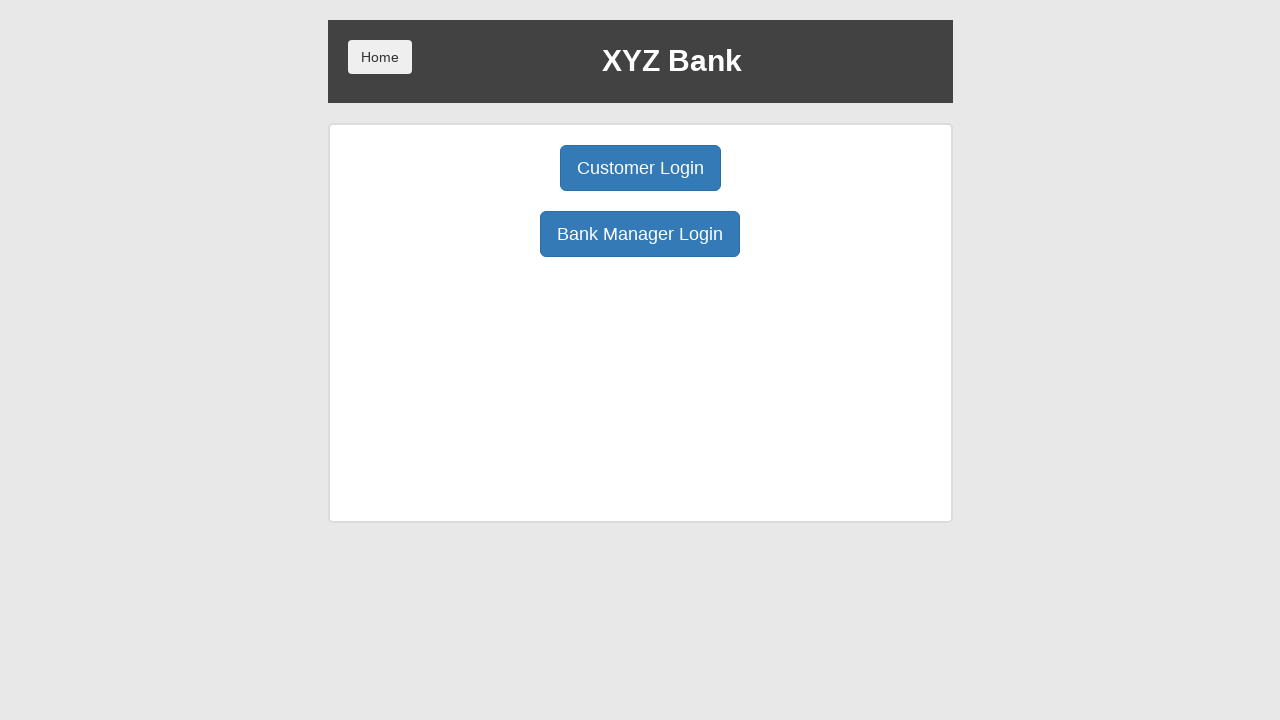

Clicked Customer Login button at (640, 168) on xpath=//button[@ng-click='customer()']
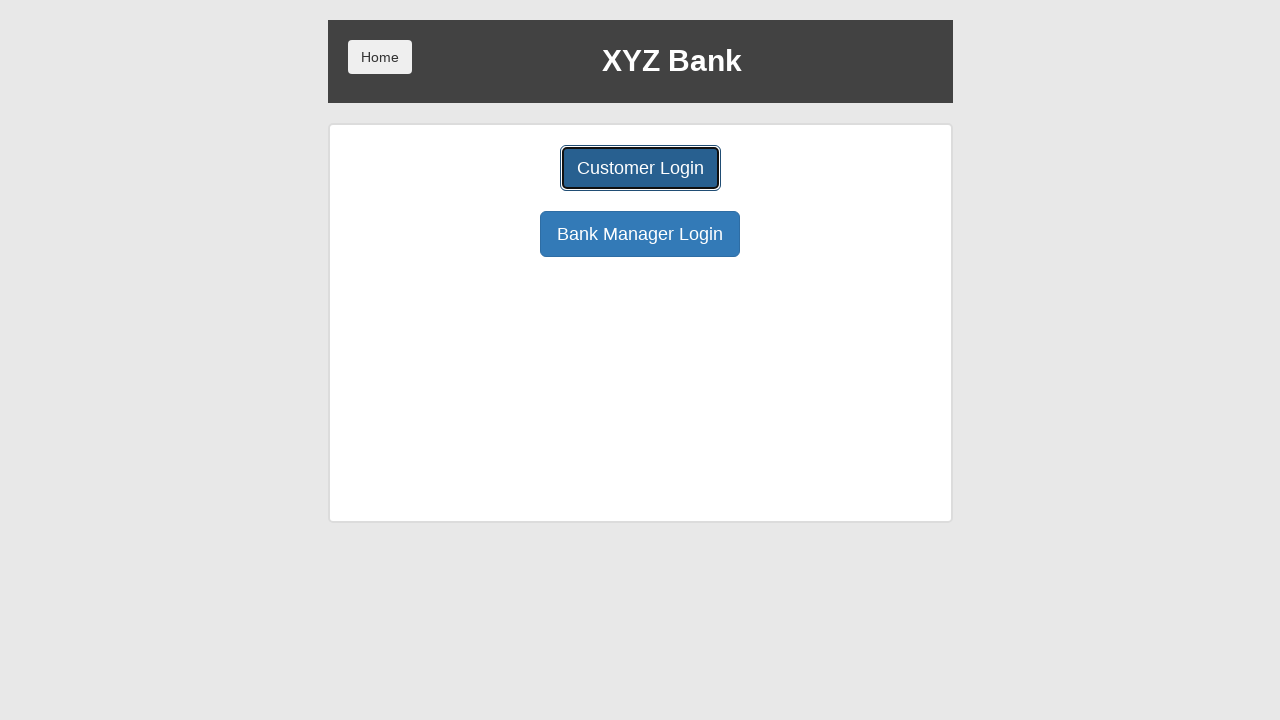

Waited for user dropdown to be visible
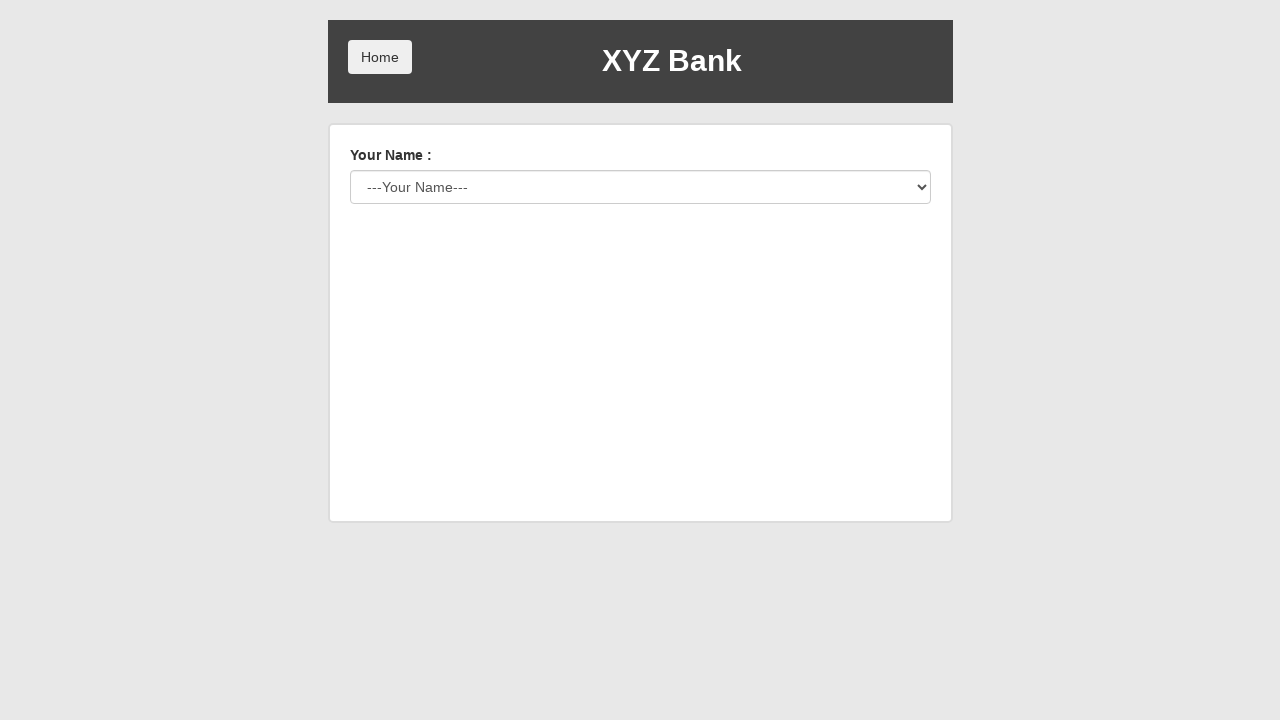

Selected Harry Potter from user dropdown (index 2) on #userSelect
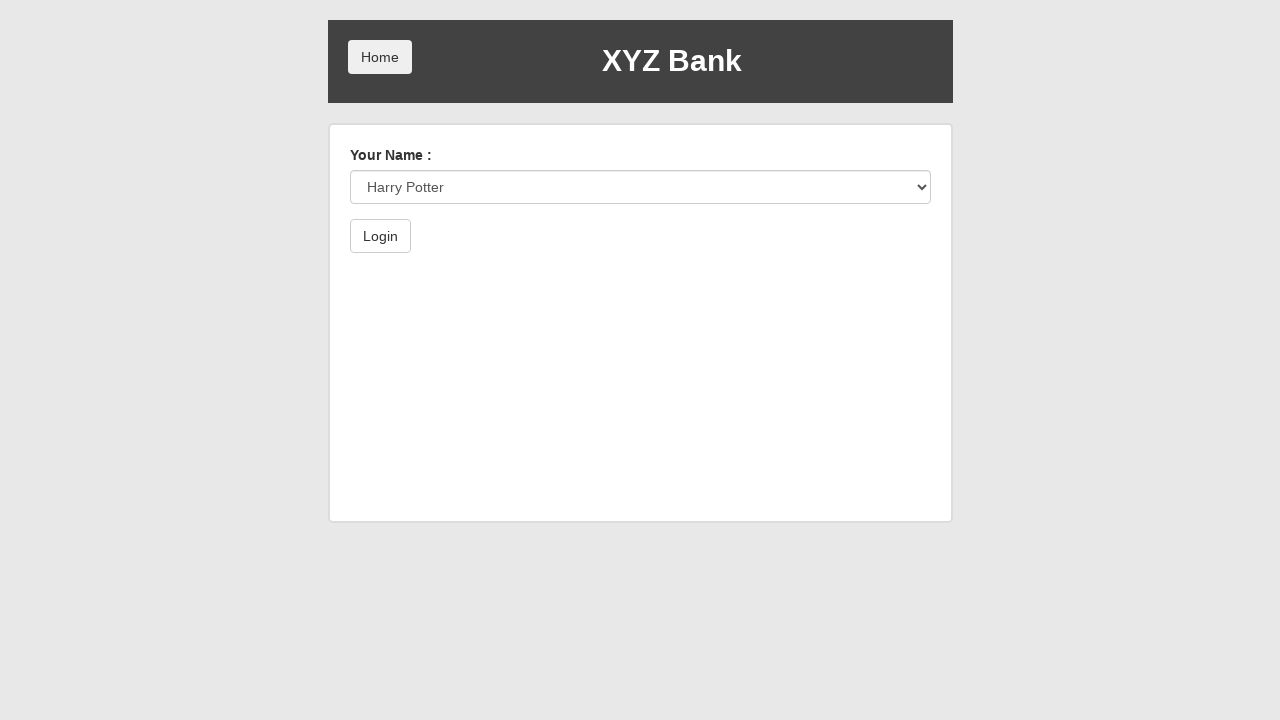

Clicked Login button at (380, 236) on xpath=//button[@type='submit']
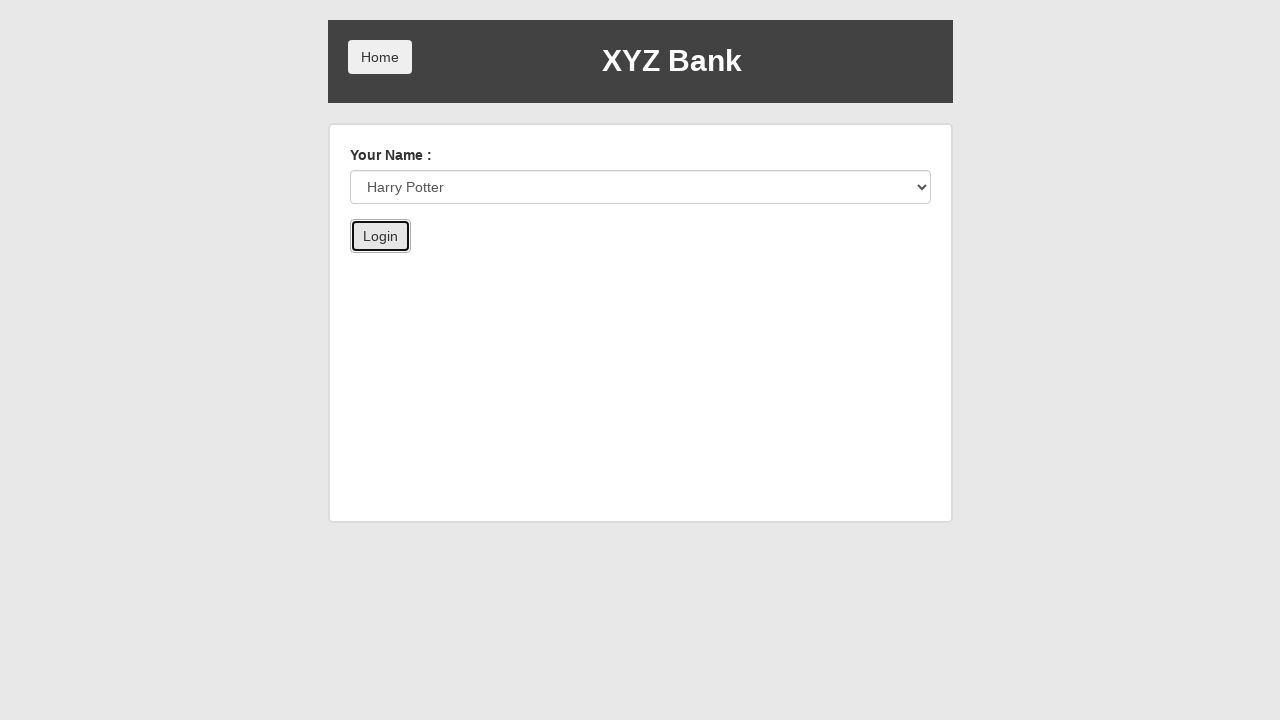

Verified welcome message displayed successfully
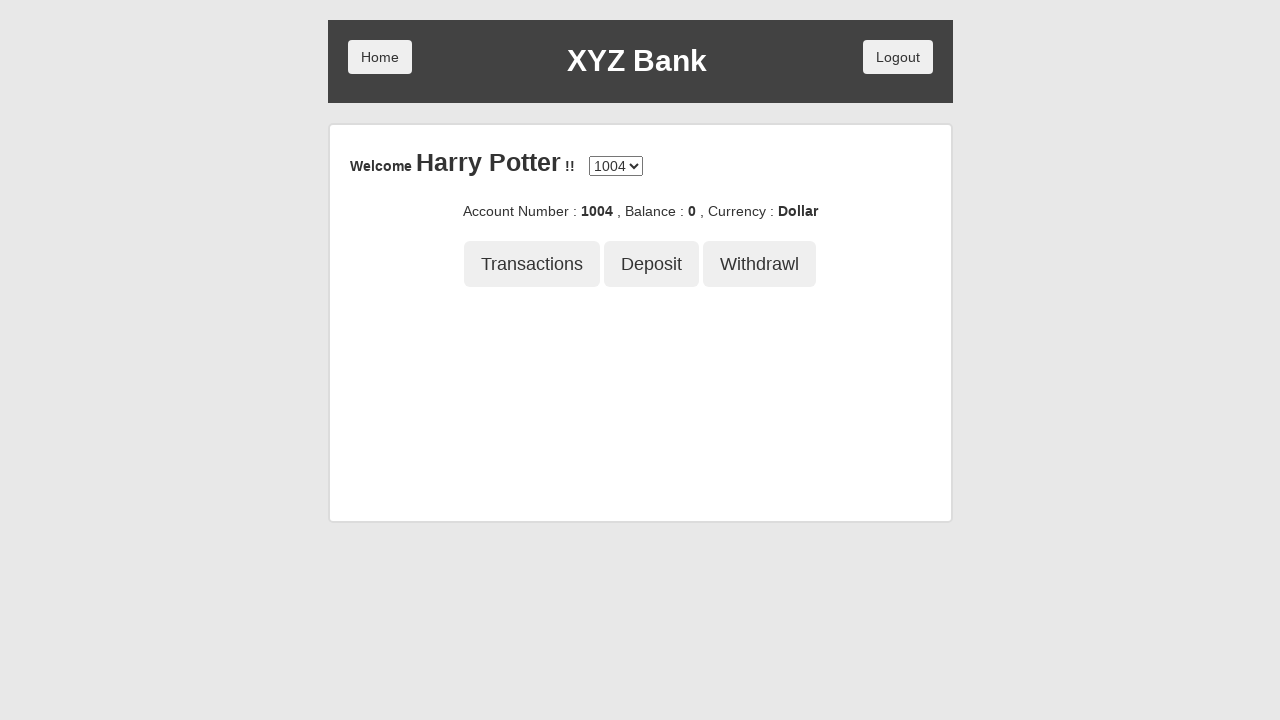

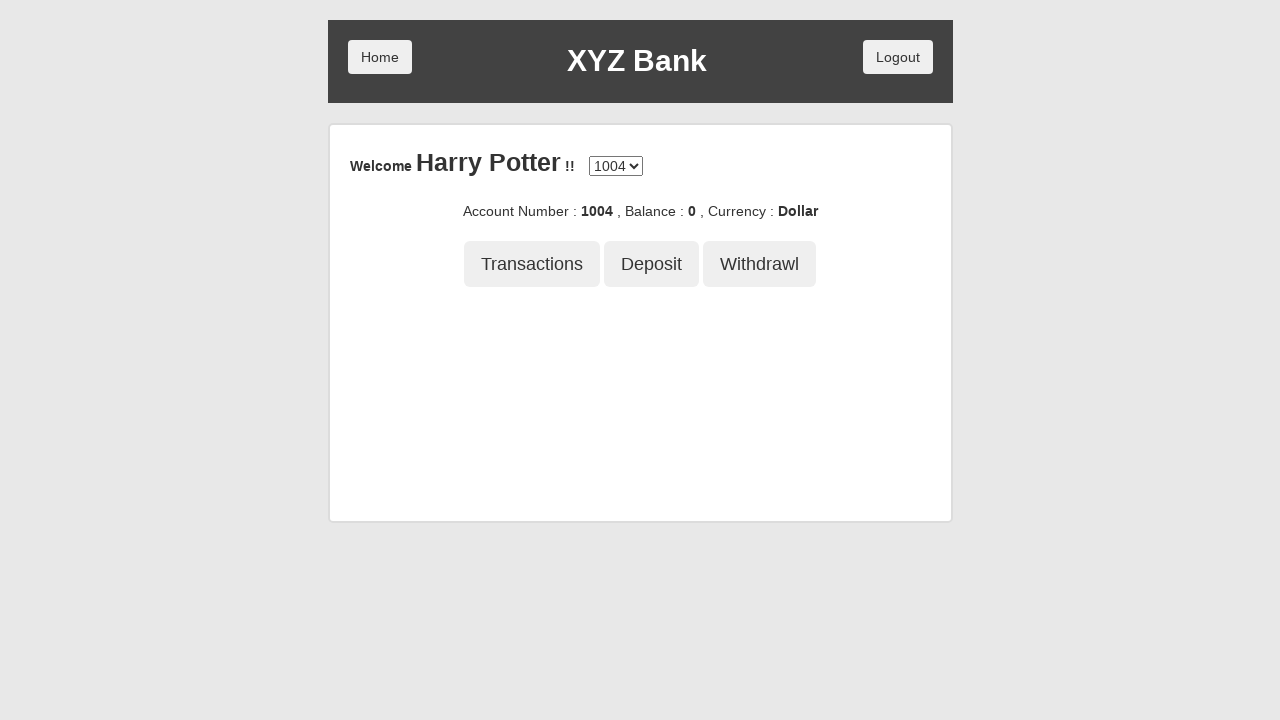